Tests adding a new todo item to a sample todo application by typing text into the input field and pressing Enter to submit.

Starting URL: https://lambdatest.github.io/sample-todo-app/

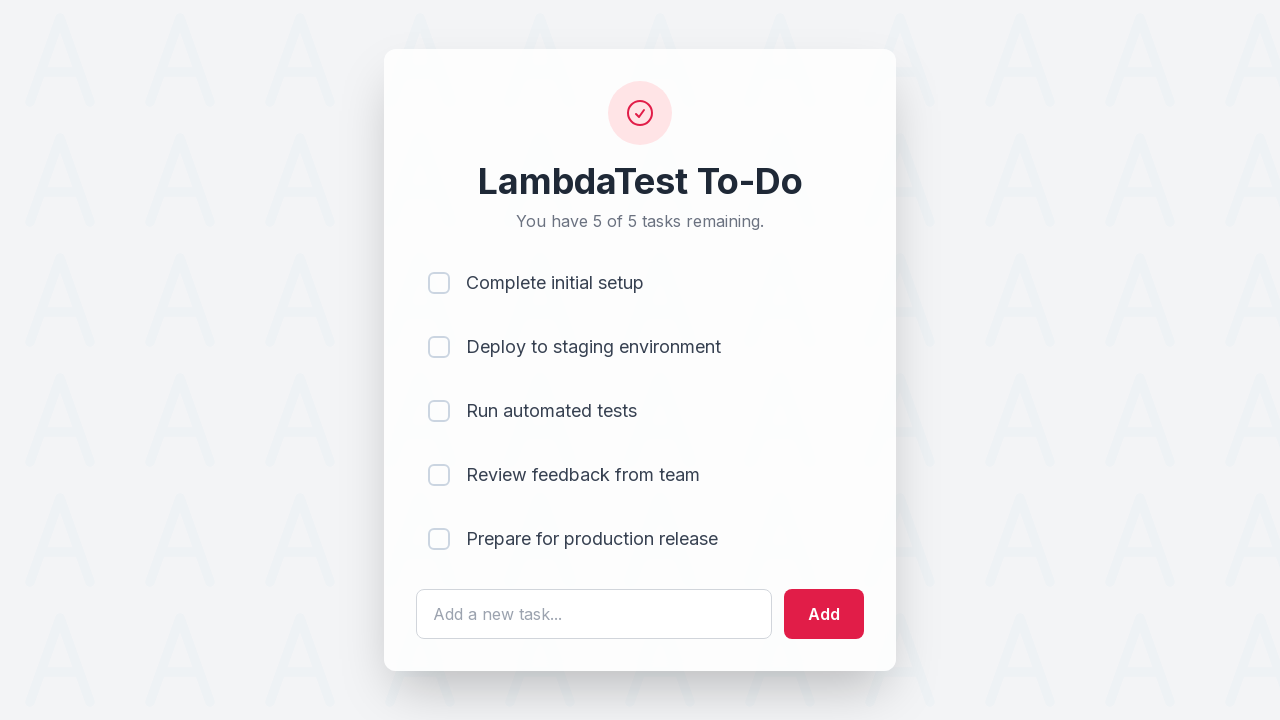

Navigated to sample todo application
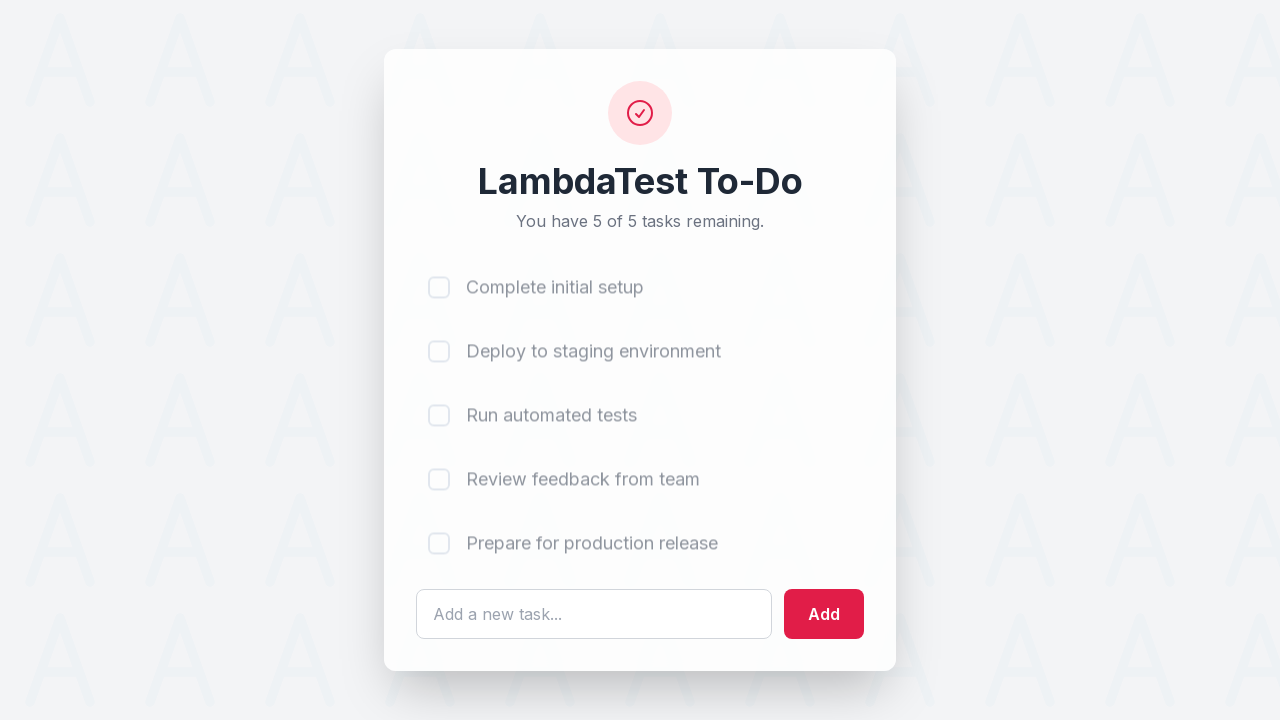

Filled todo input field with 'Learn to test' on #sampletodotext
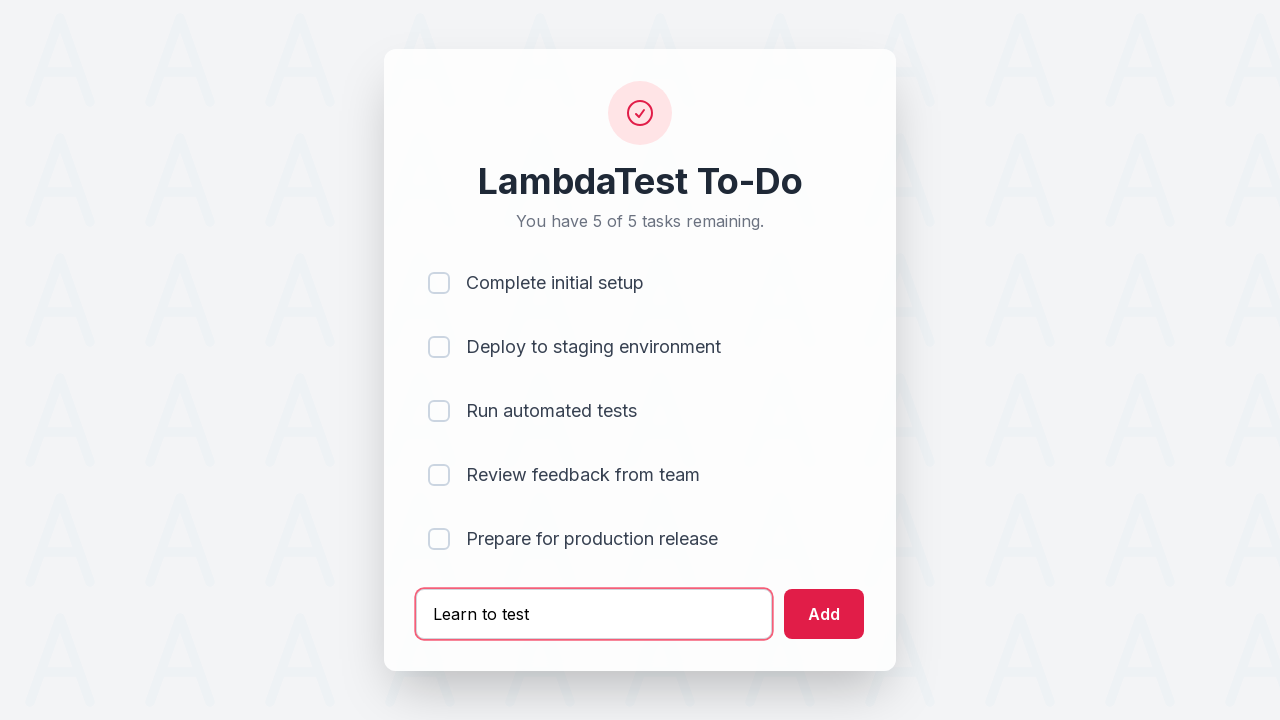

Pressed Enter to submit the new todo item on #sampletodotext
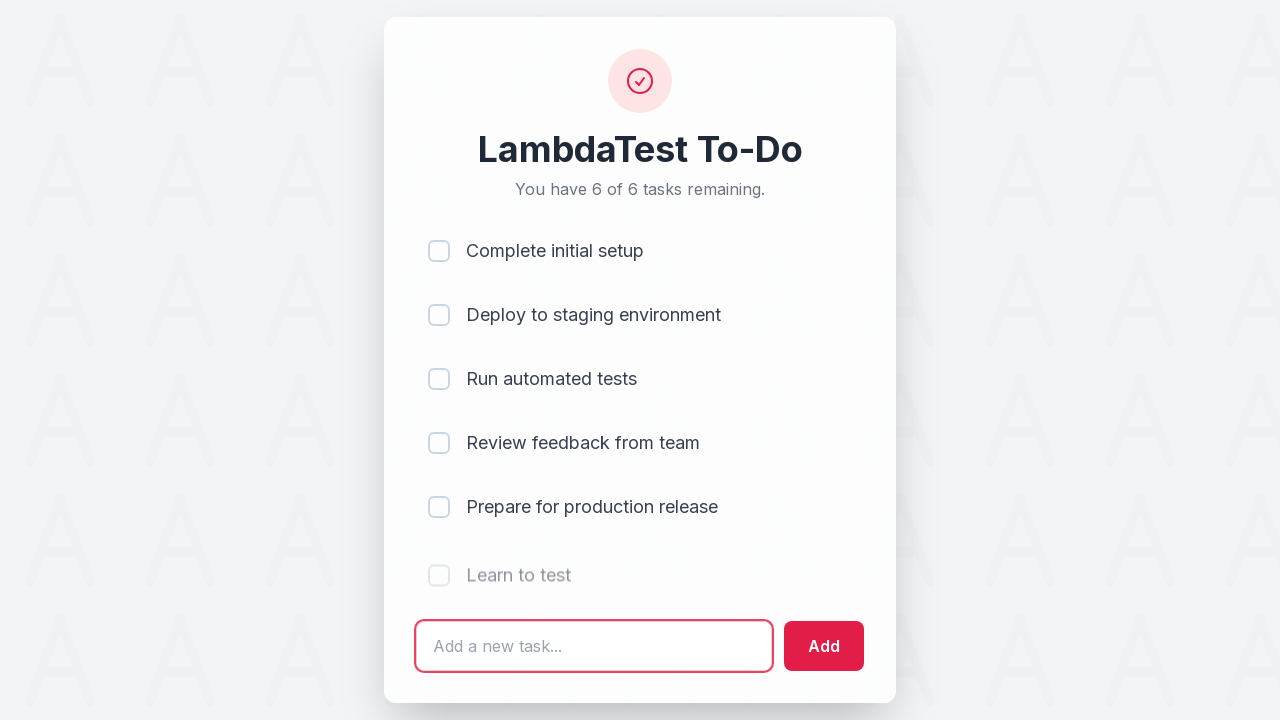

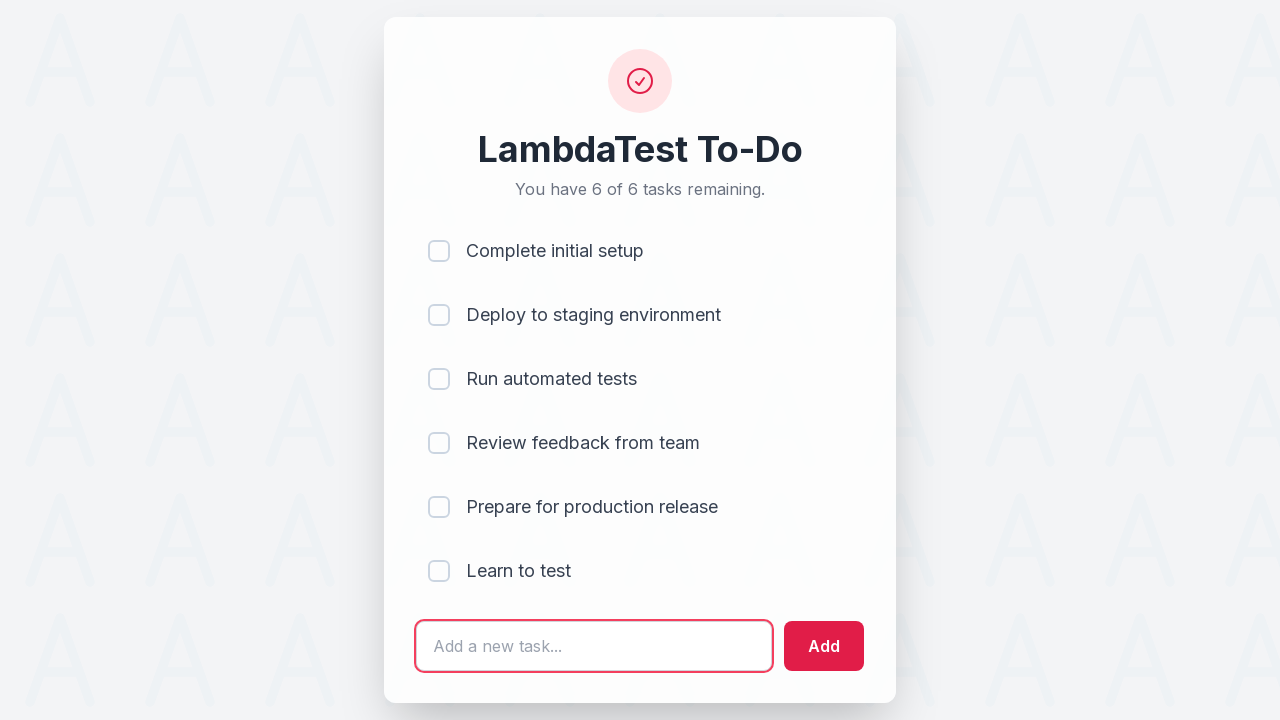